Tests clicking a JS Alert button, accepting the alert, and verifying the result message

Starting URL: https://the-internet.herokuapp.com/javascript_alerts

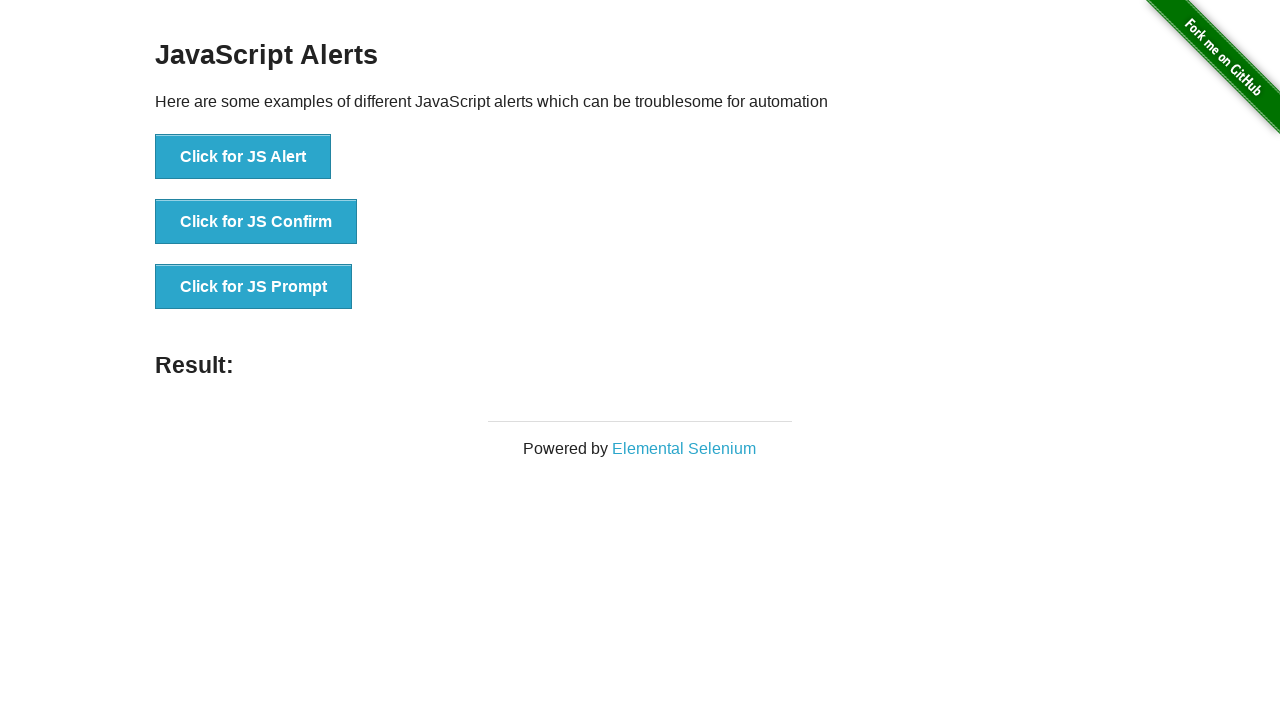

Set up dialog handler to automatically accept alerts
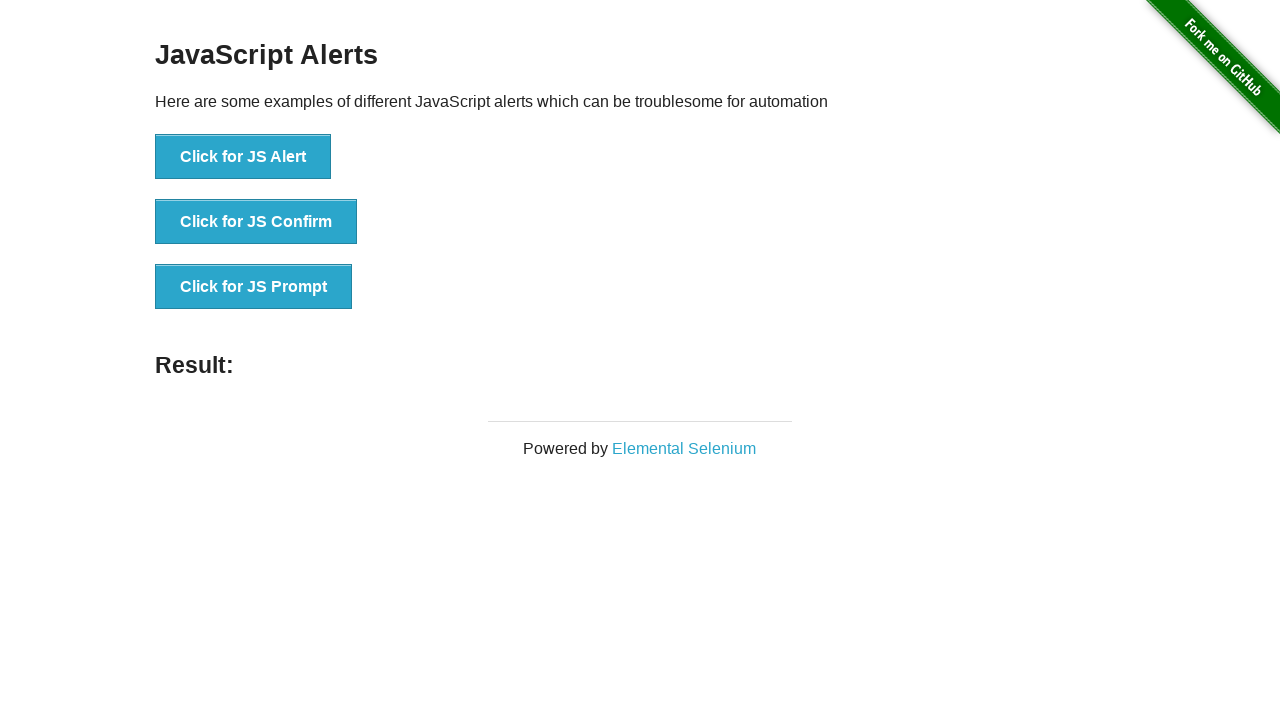

Clicked the JS Alert button at (243, 157) on button[onclick='jsAlert()']
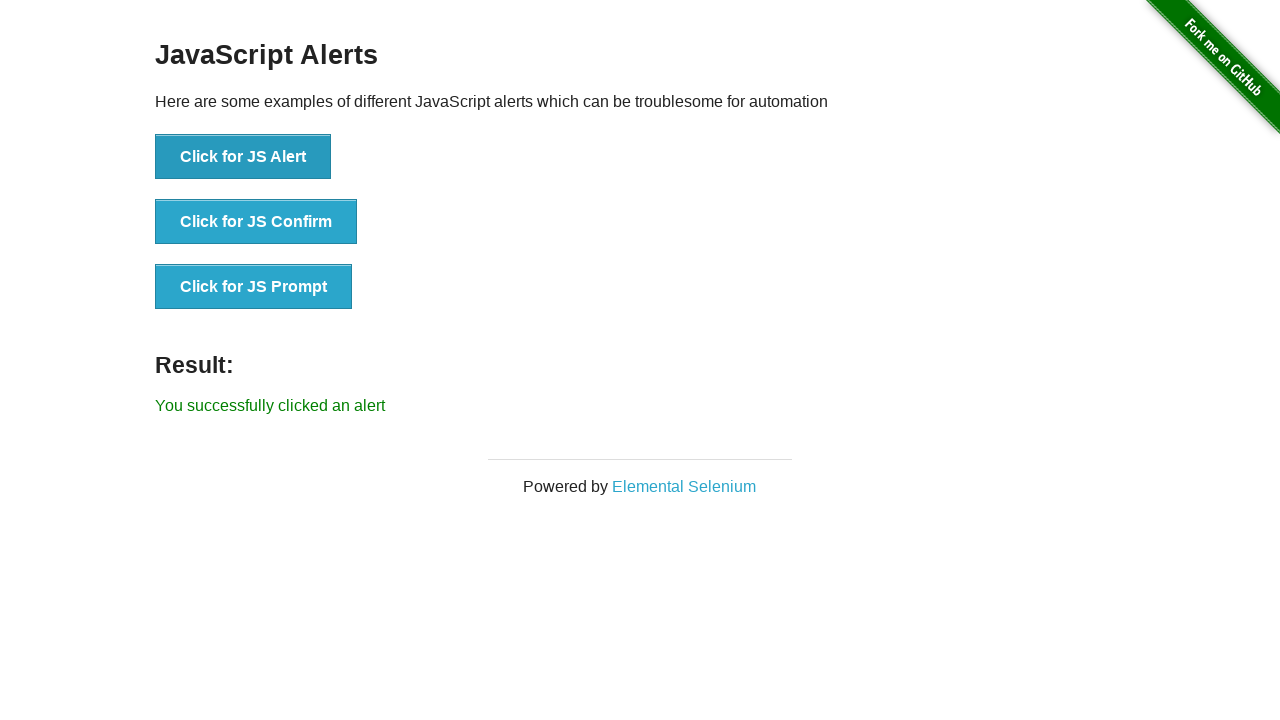

Result message element loaded
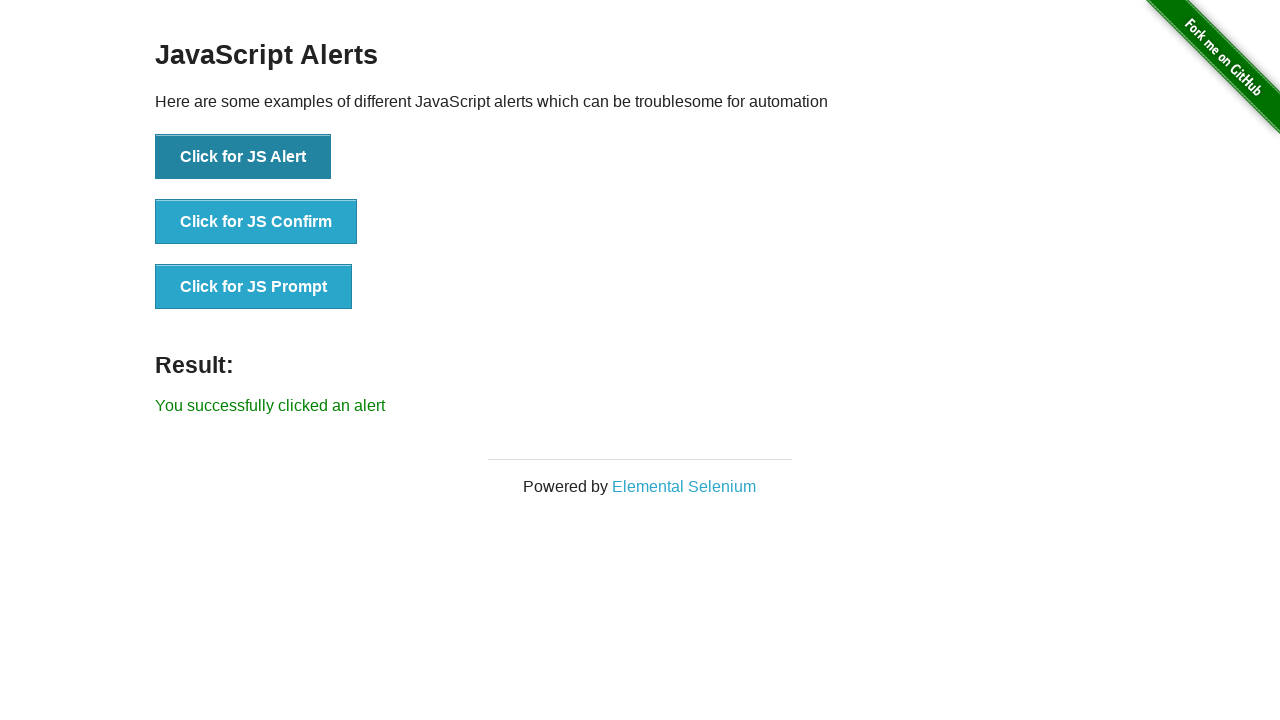

Retrieved result text: 'You successfully clicked an alert'
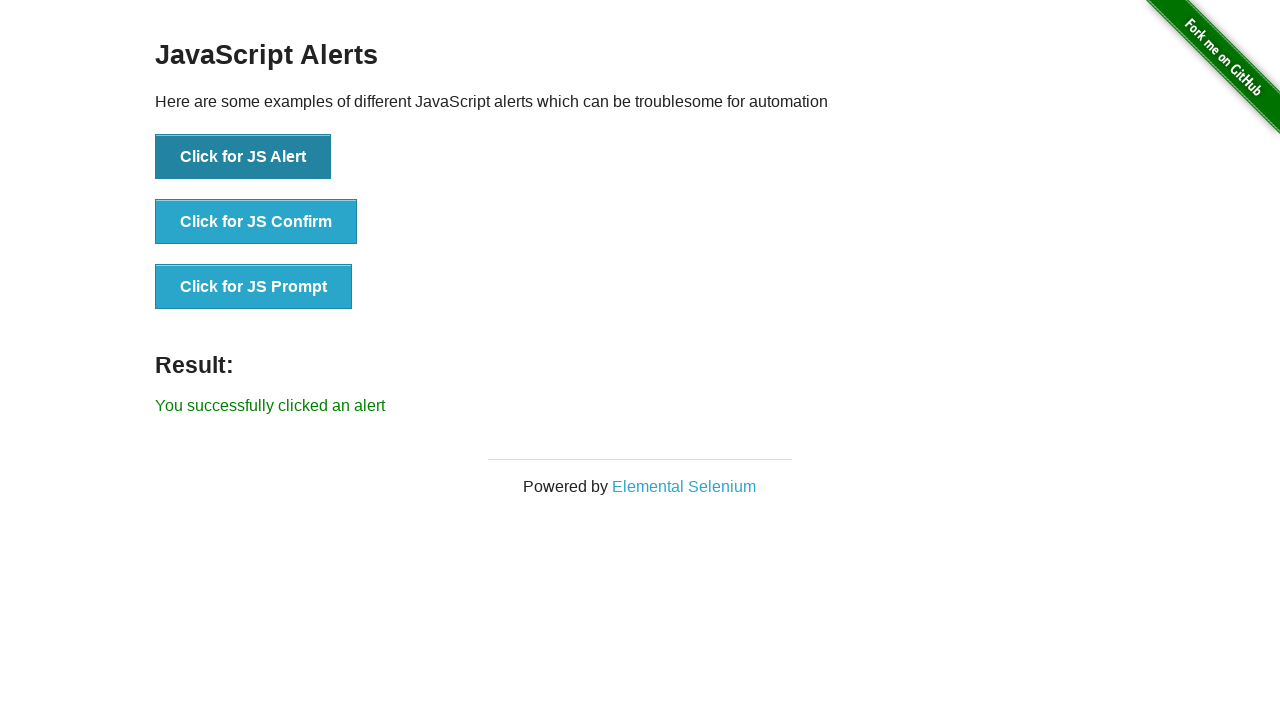

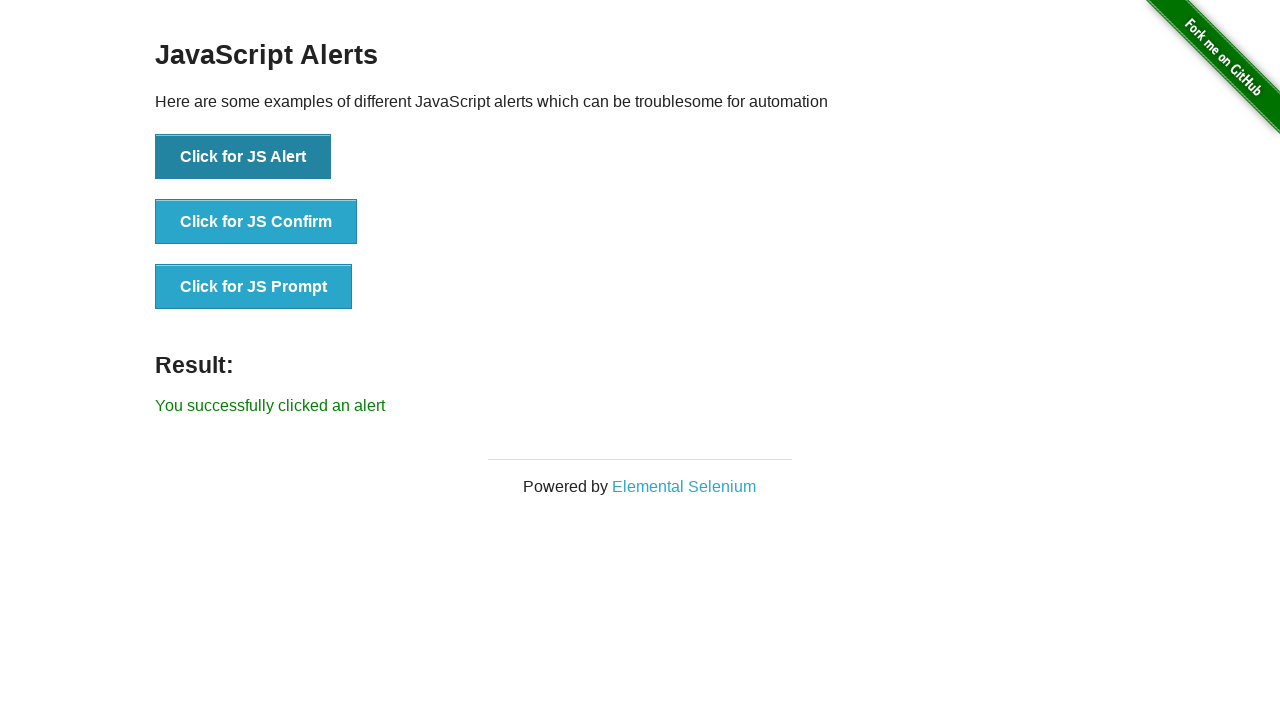